Tests that todo data persists after page reload by creating items, marking one complete, and reloading.

Starting URL: https://demo.playwright.dev/todomvc

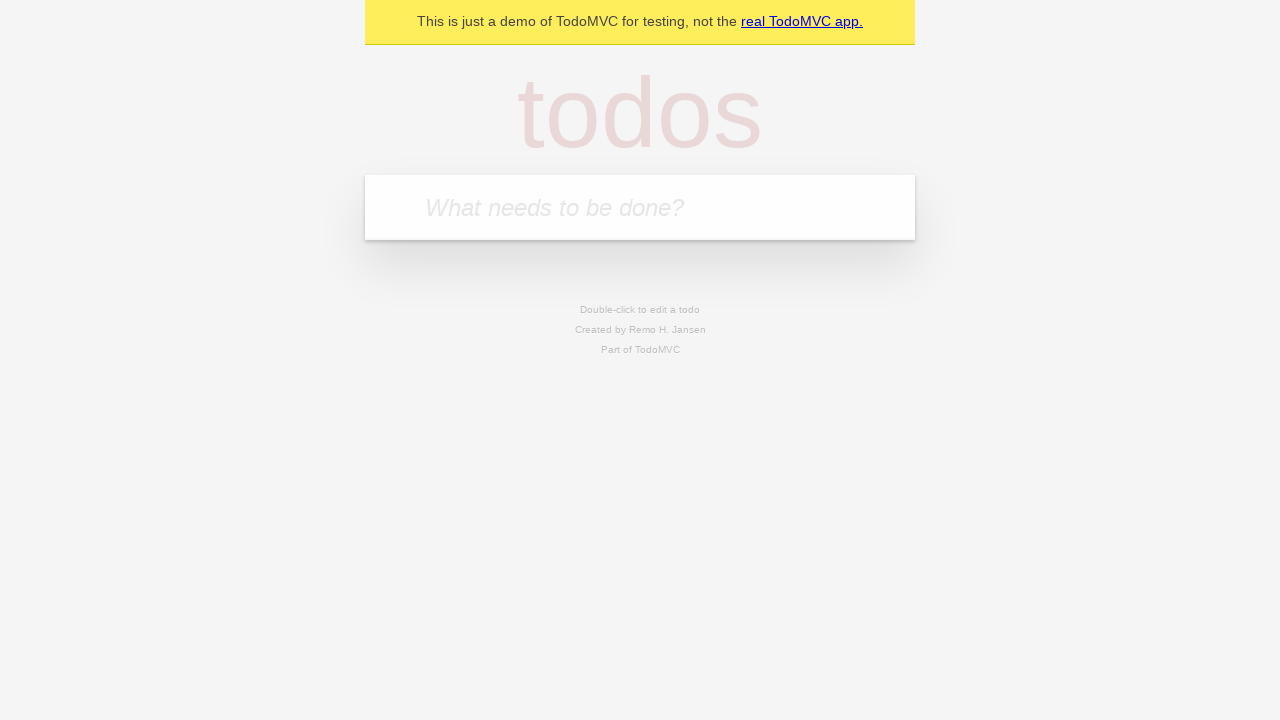

Filled first todo input with 'buy some cheese' on internal:attr=[placeholder="What needs to be done?"i]
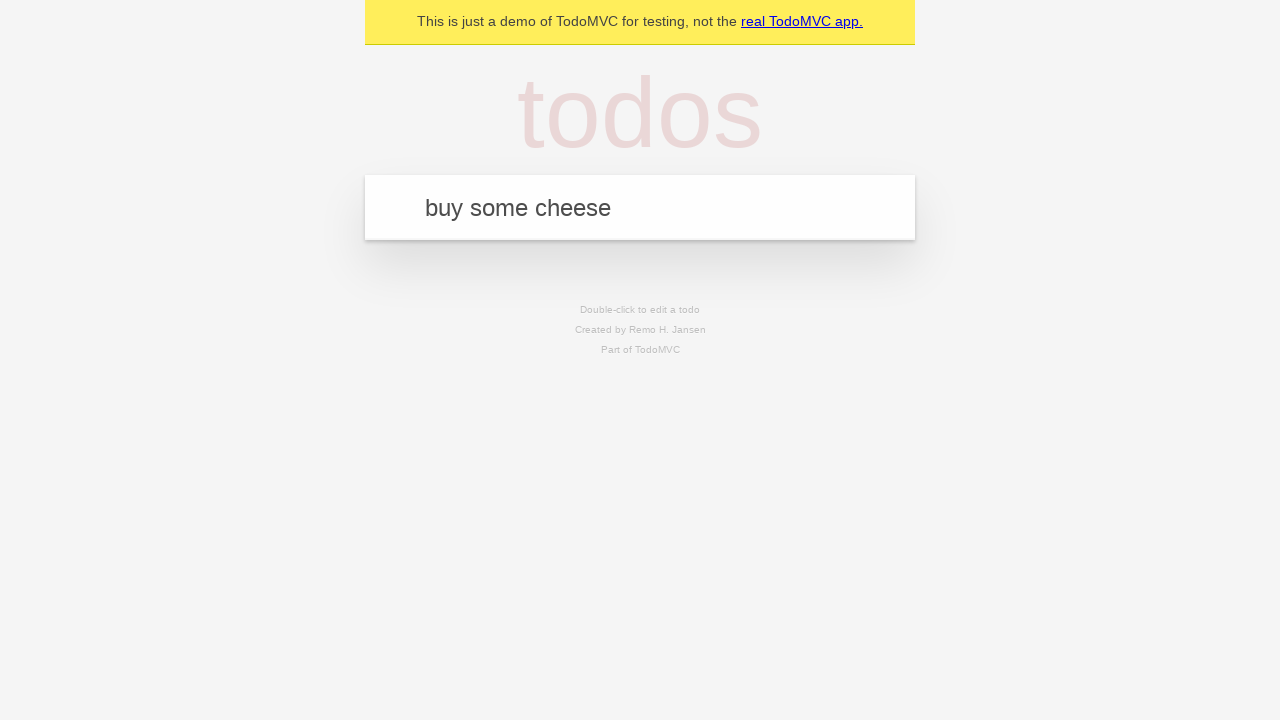

Pressed Enter to create first todo item on internal:attr=[placeholder="What needs to be done?"i]
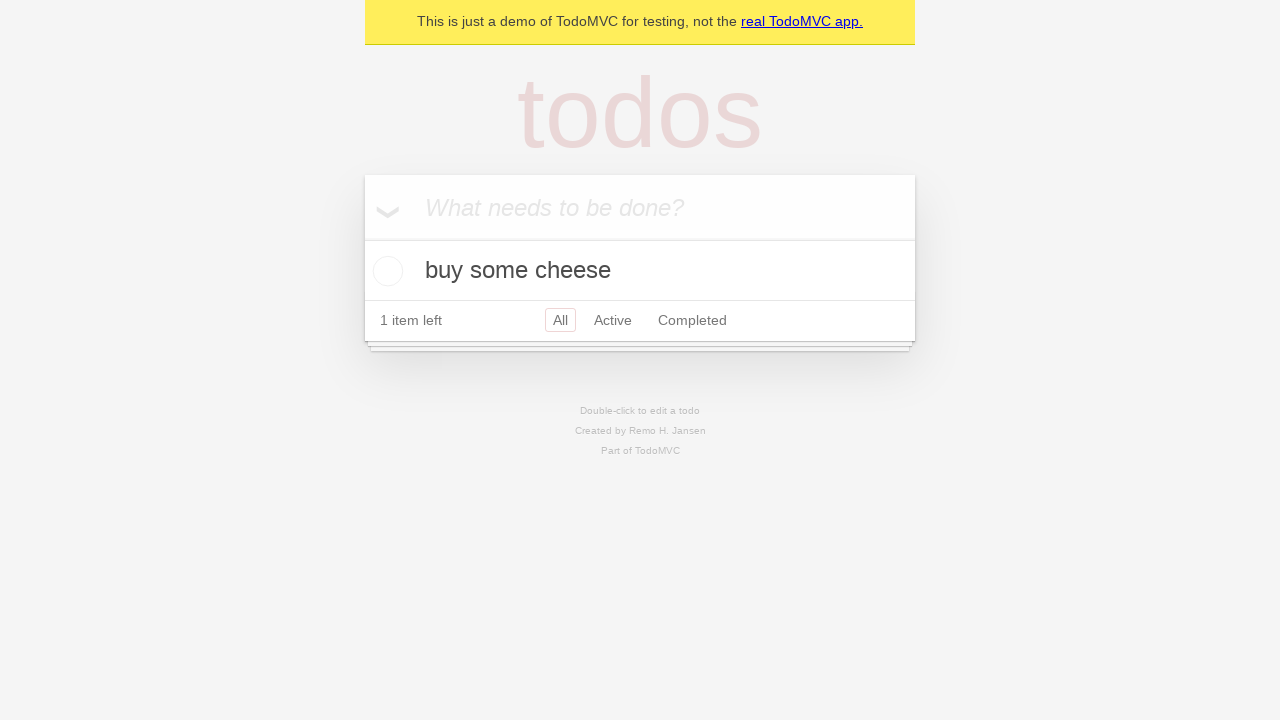

Filled second todo input with 'feed the cat' on internal:attr=[placeholder="What needs to be done?"i]
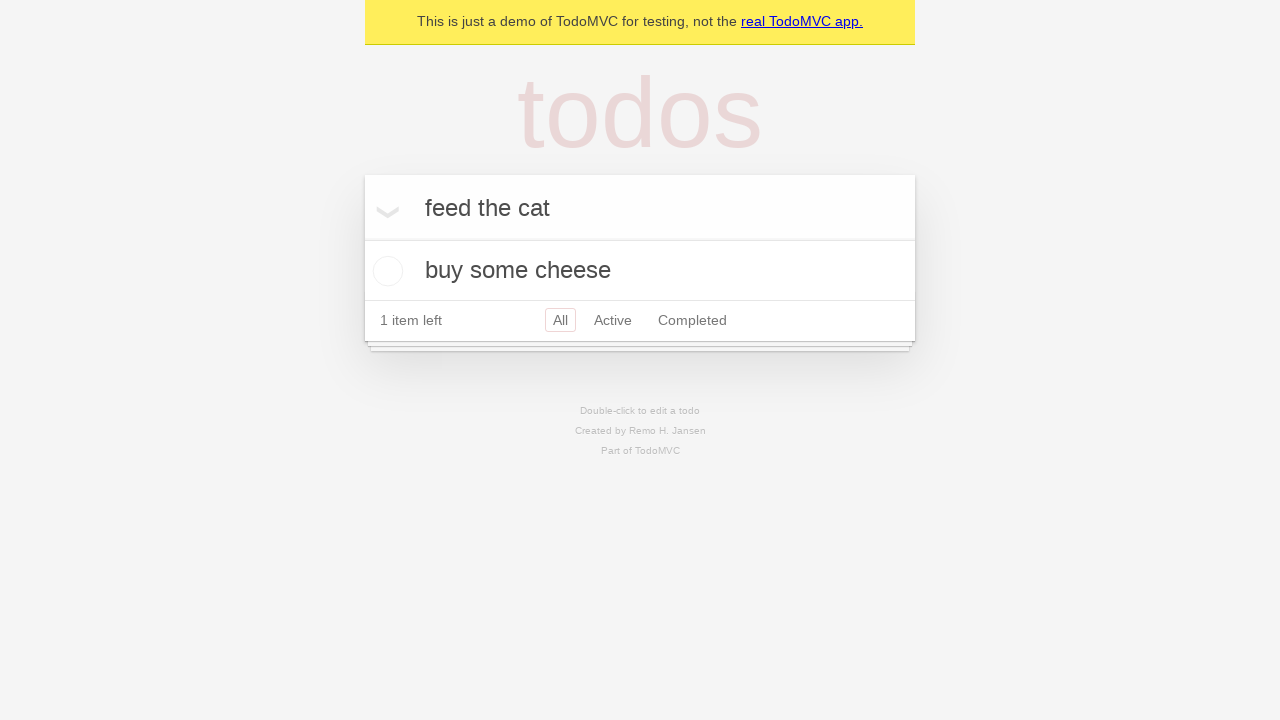

Pressed Enter to create second todo item on internal:attr=[placeholder="What needs to be done?"i]
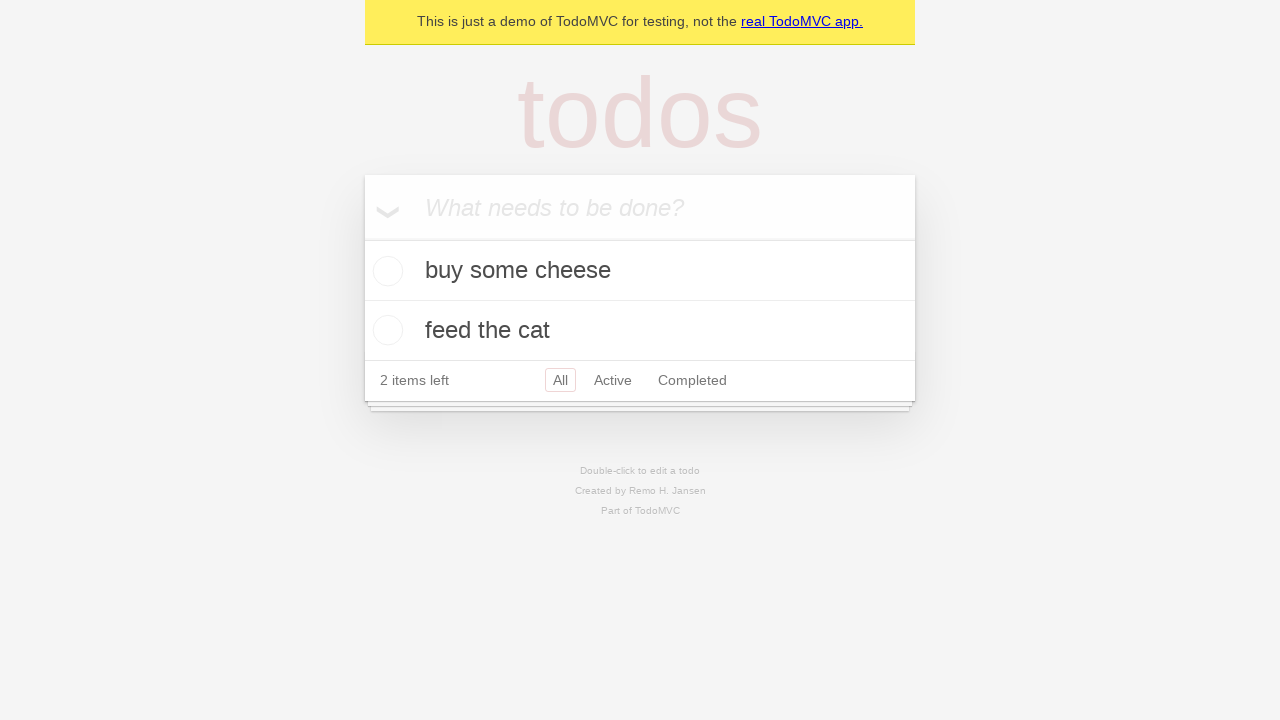

Located all todo items on the page
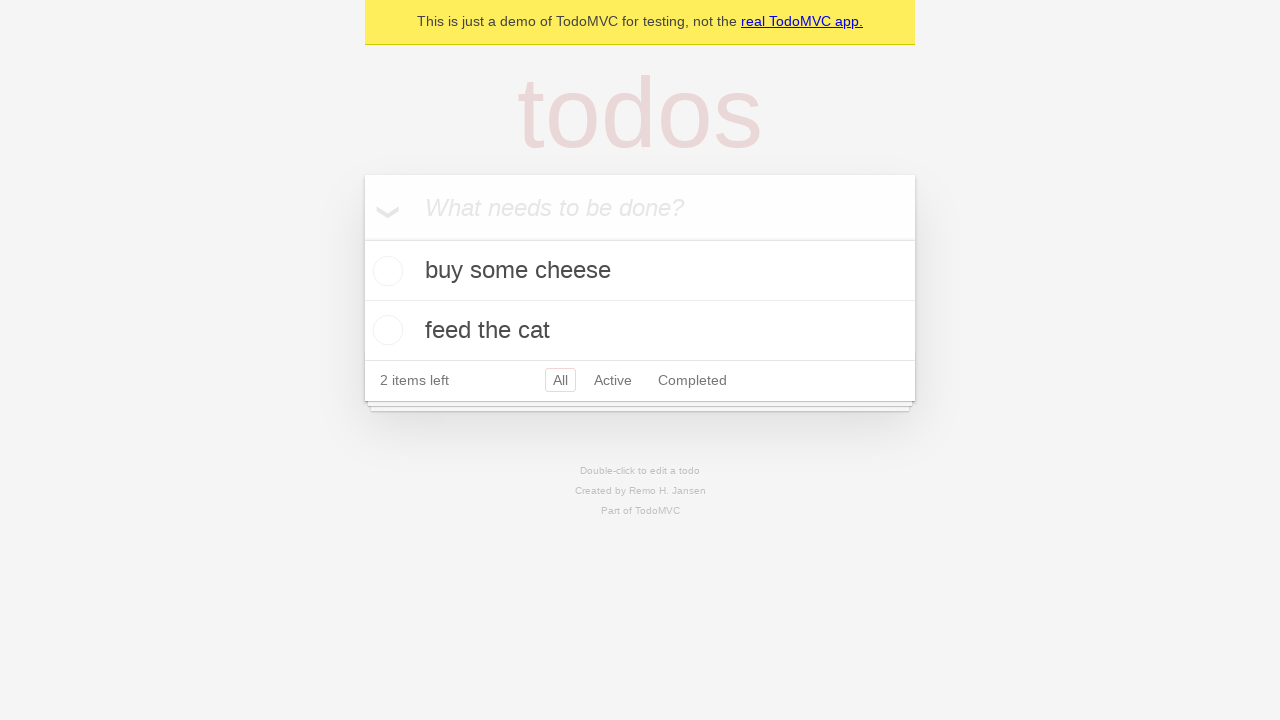

Located checkbox for first todo item
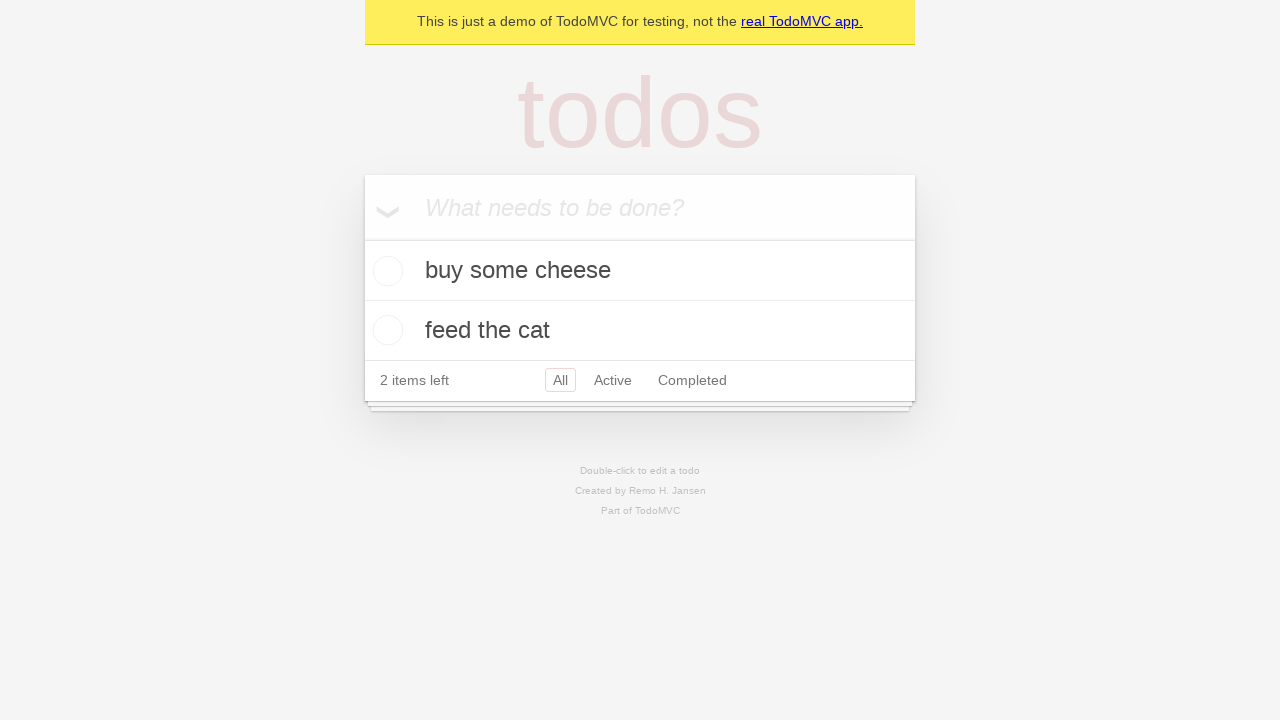

Checked the first todo item as complete at (385, 271) on internal:testid=[data-testid="todo-item"s] >> nth=0 >> internal:role=checkbox
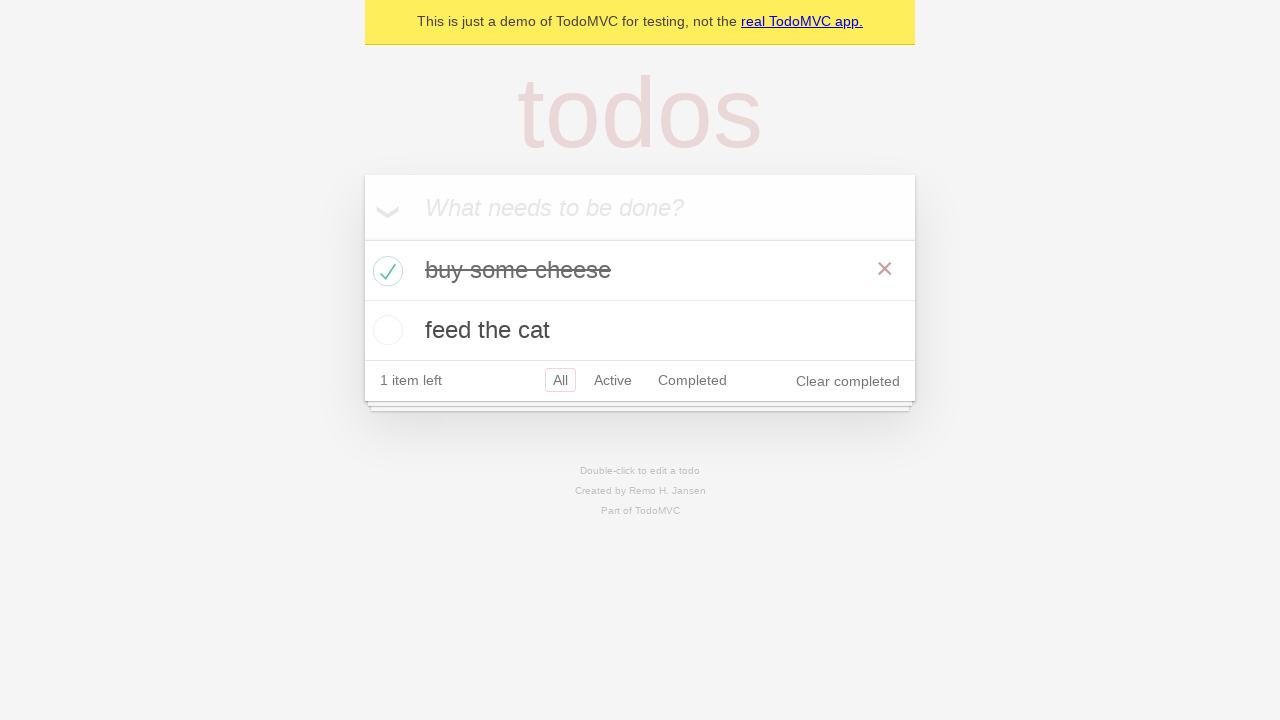

Reloaded the page to verify data persistence
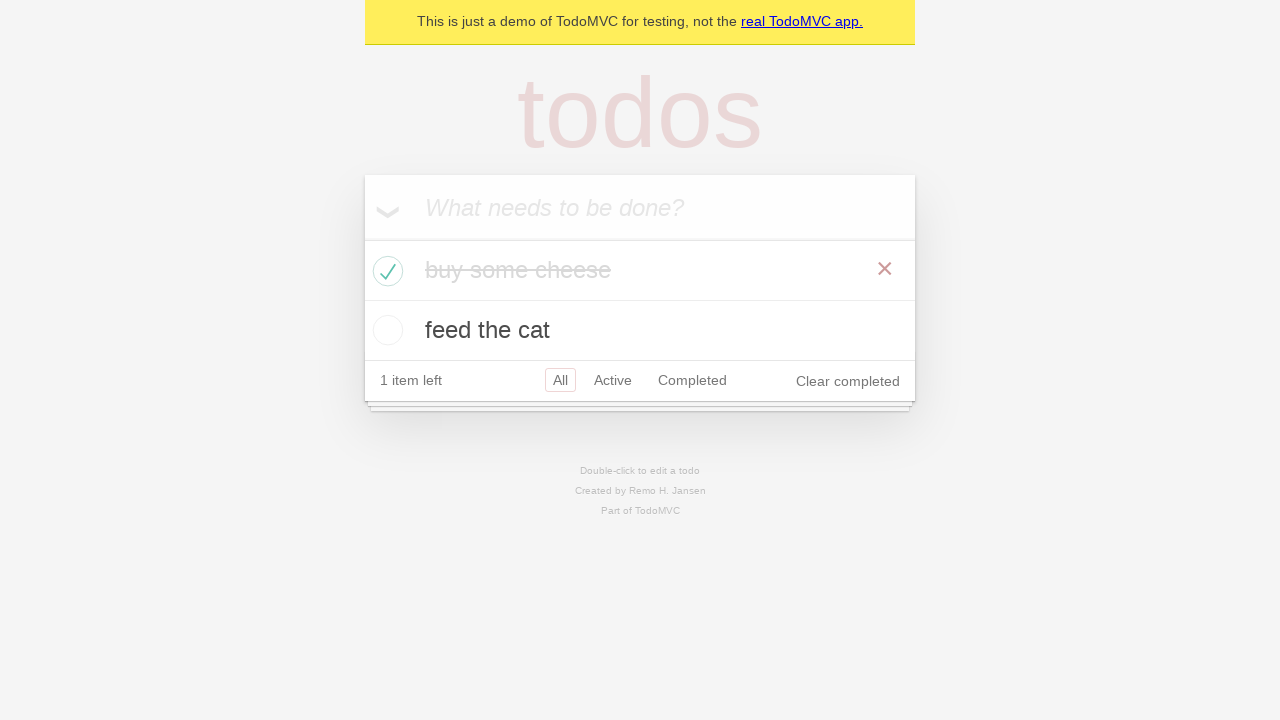

Verified todo items reappeared after page reload
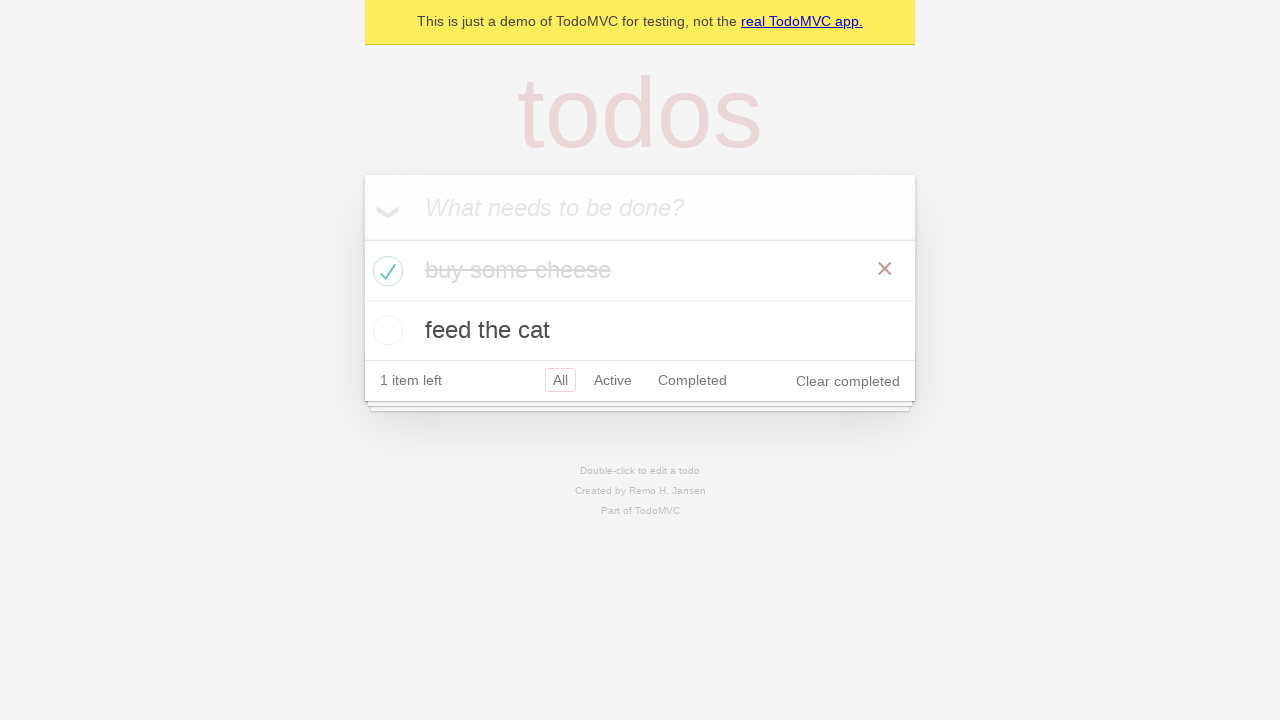

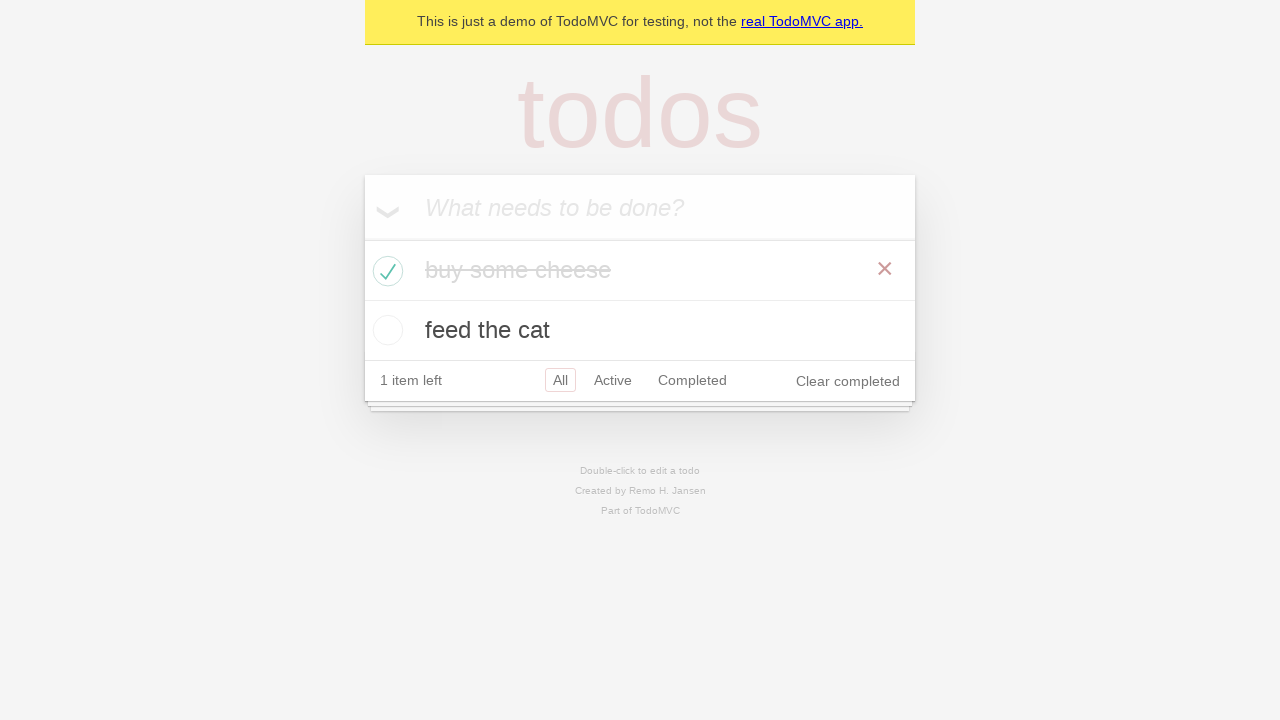